Demonstrates frame handling by switching to an iframe and interacting with elements inside it using hover and click actions

Starting URL: http://www.globalsqa.com/demo-site/frames-and-windows/#iFrame

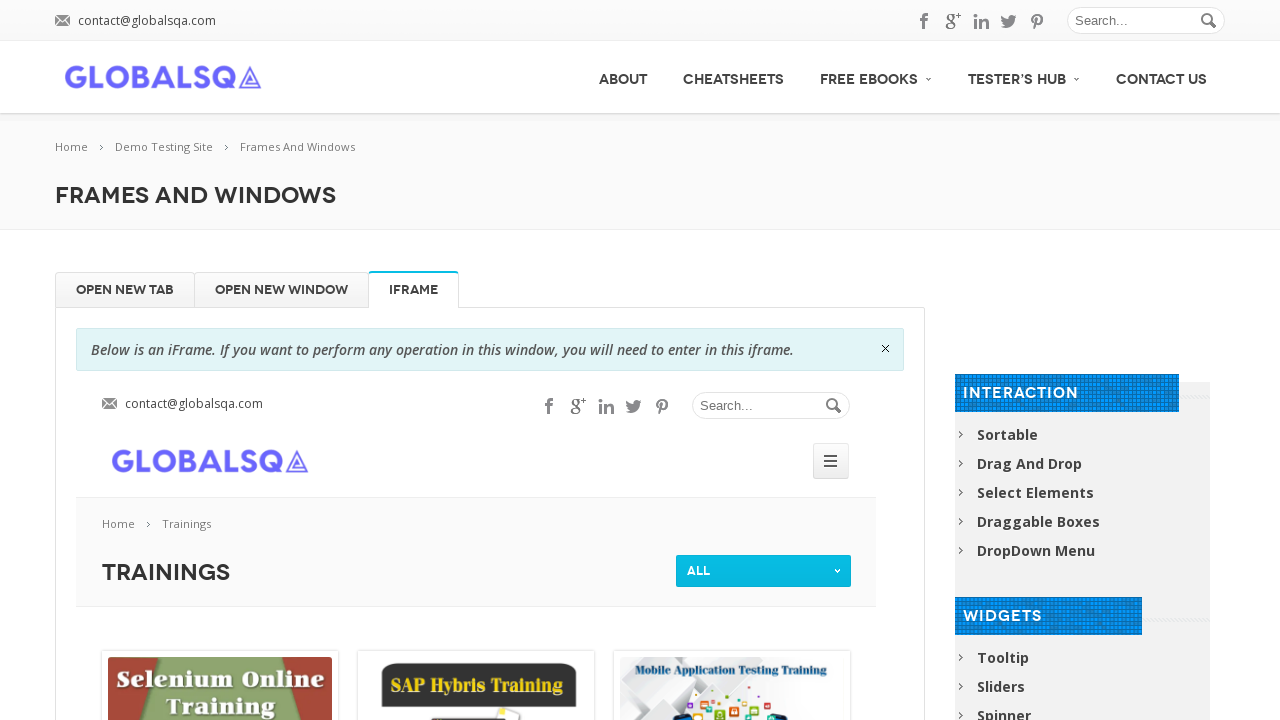

Switched to iframe with name 'globalSqa'
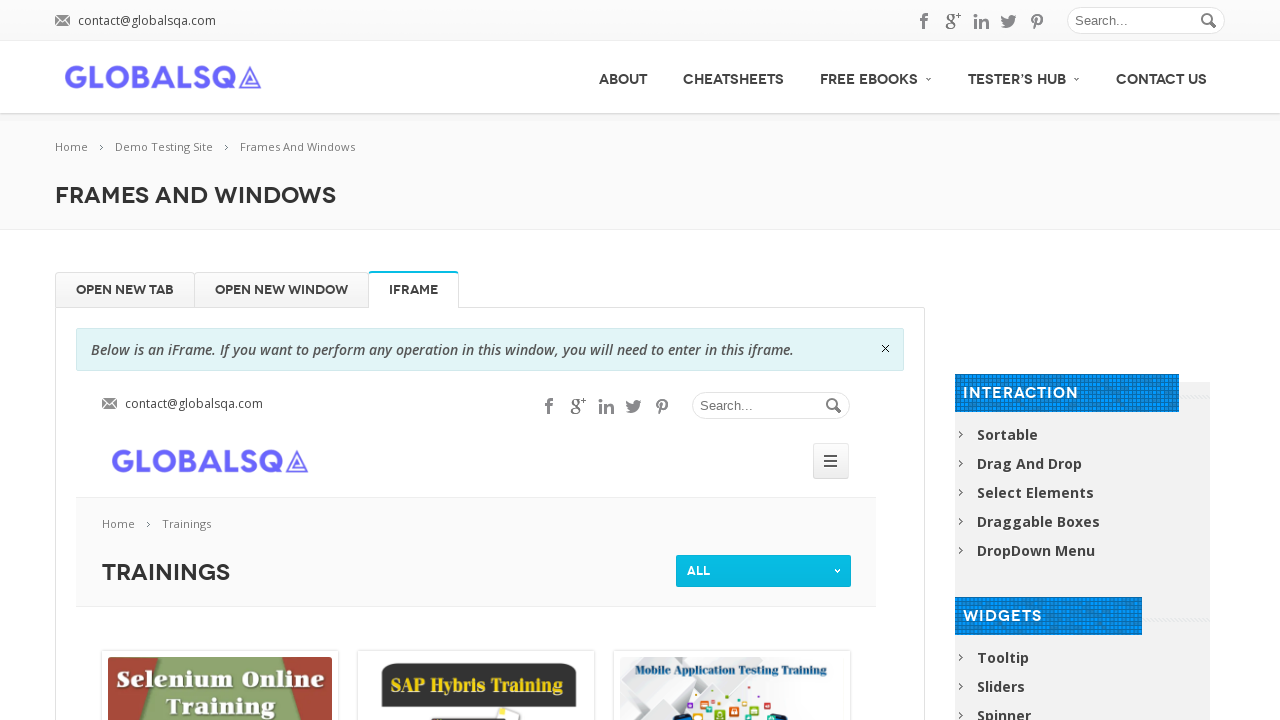

Hovered over training filters element
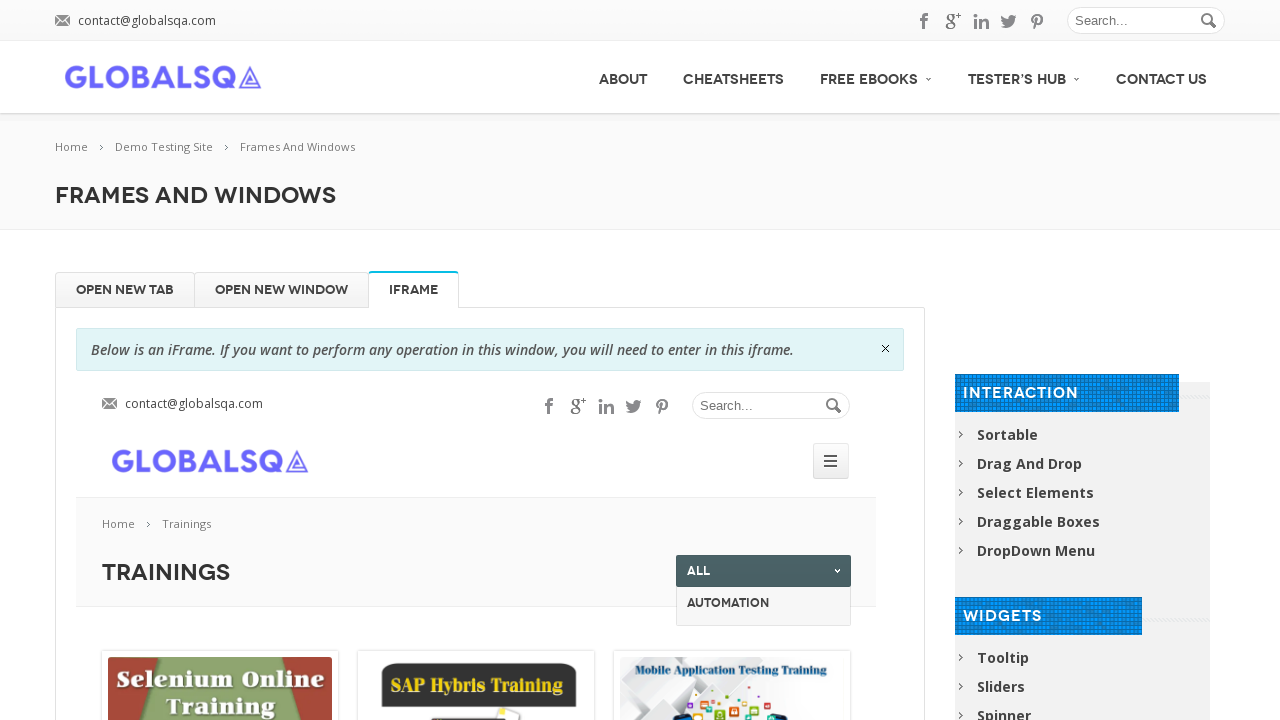

Hovered over Software Testing course option
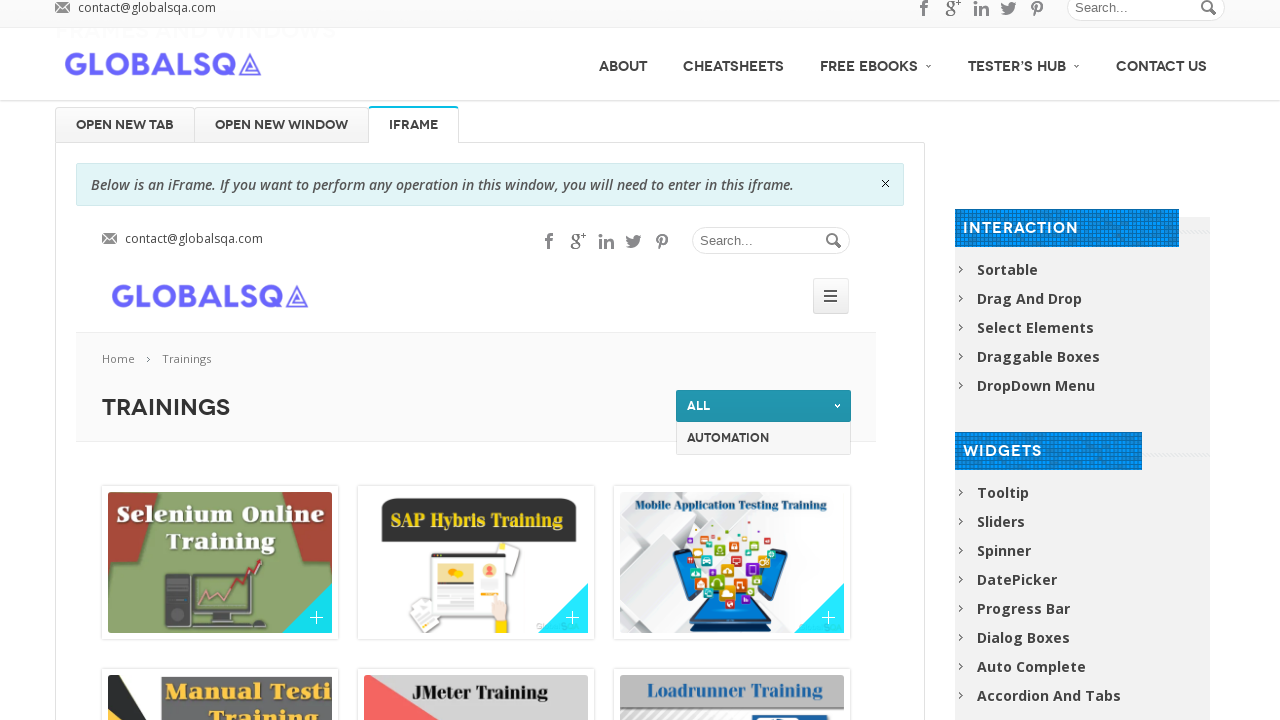

Clicked on Software Testing course option at (476, 470) on div:has-text('Software Testing')
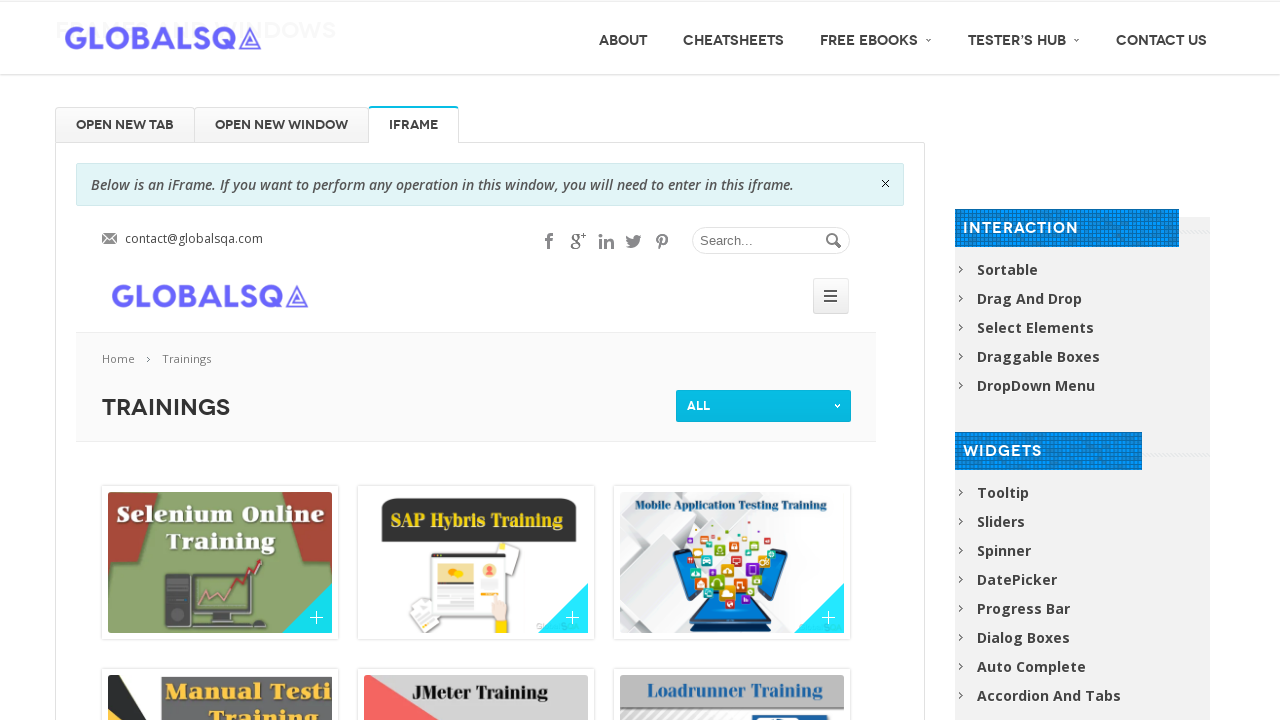

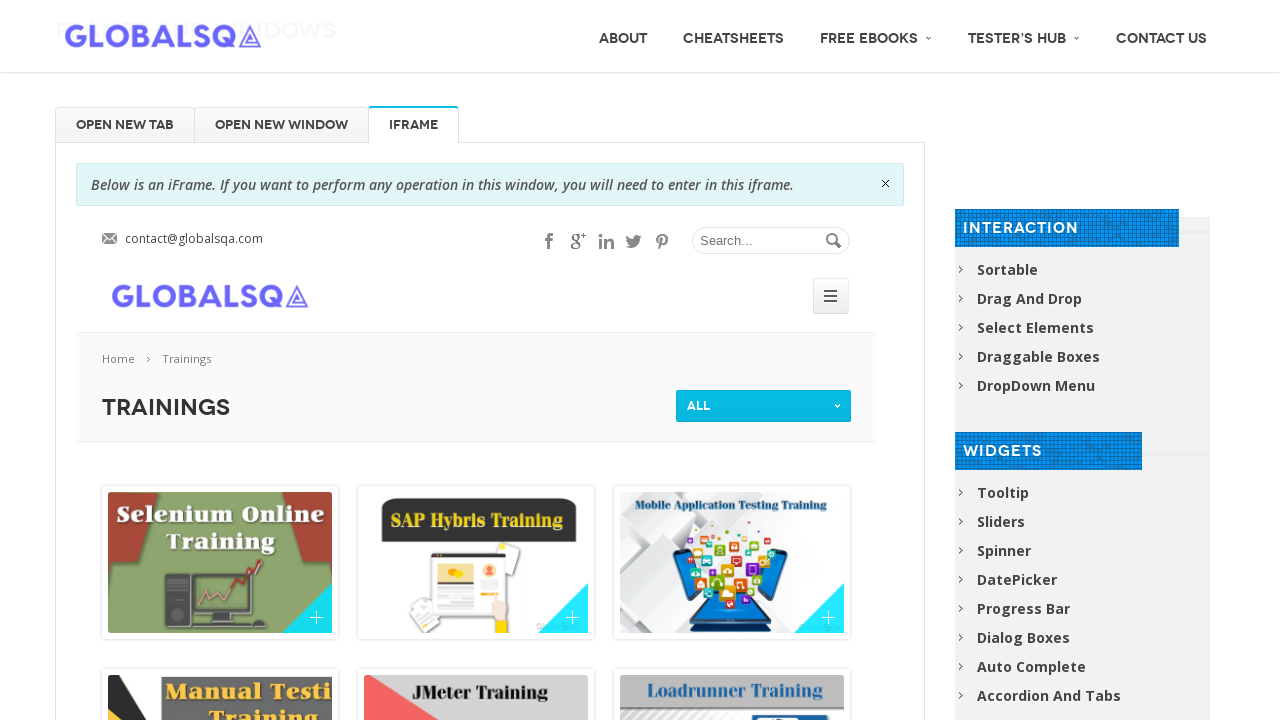